Tests drag and drop functionality by dragging two images (mountain peaks and chalet) into a trash container within an iframe on a demo site.

Starting URL: https://www.globalsqa.com/demo-site/draganddrop/

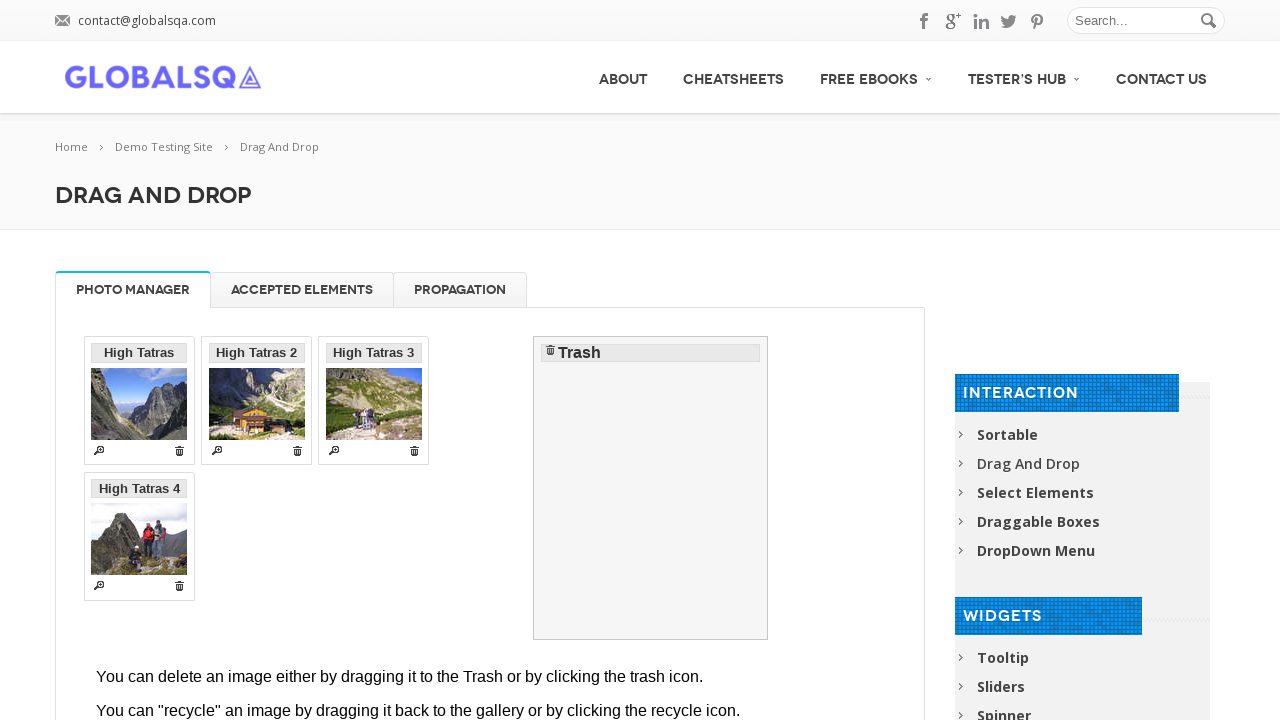

Navigated to drag and drop demo site
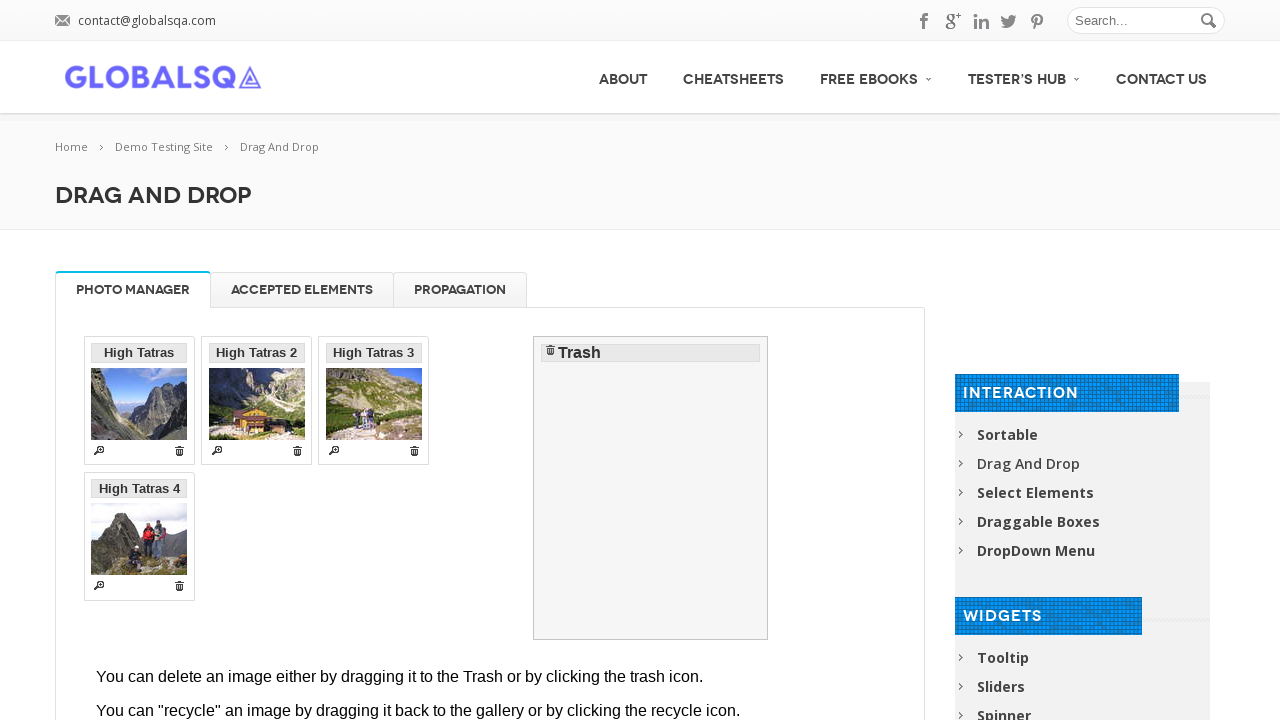

Located iframe containing drag and drop demo
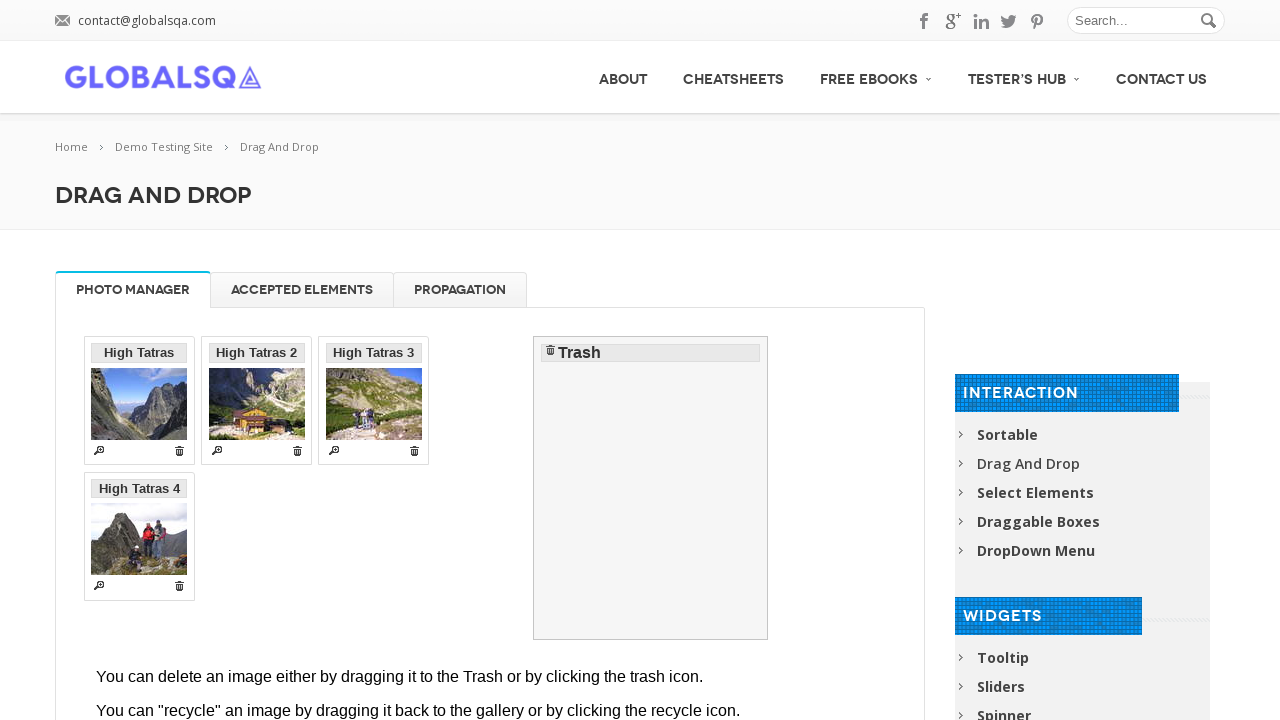

Located first image (High Tatras peaks)
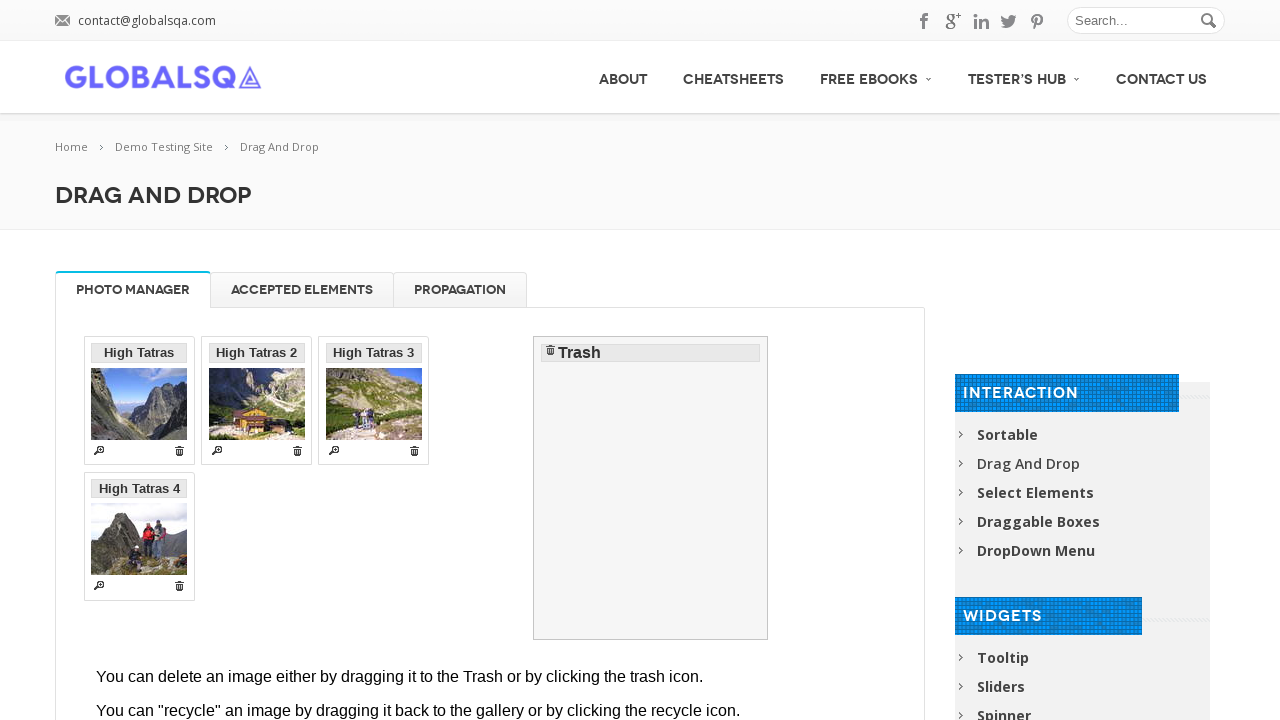

Located second image (Green mountain lake chalet)
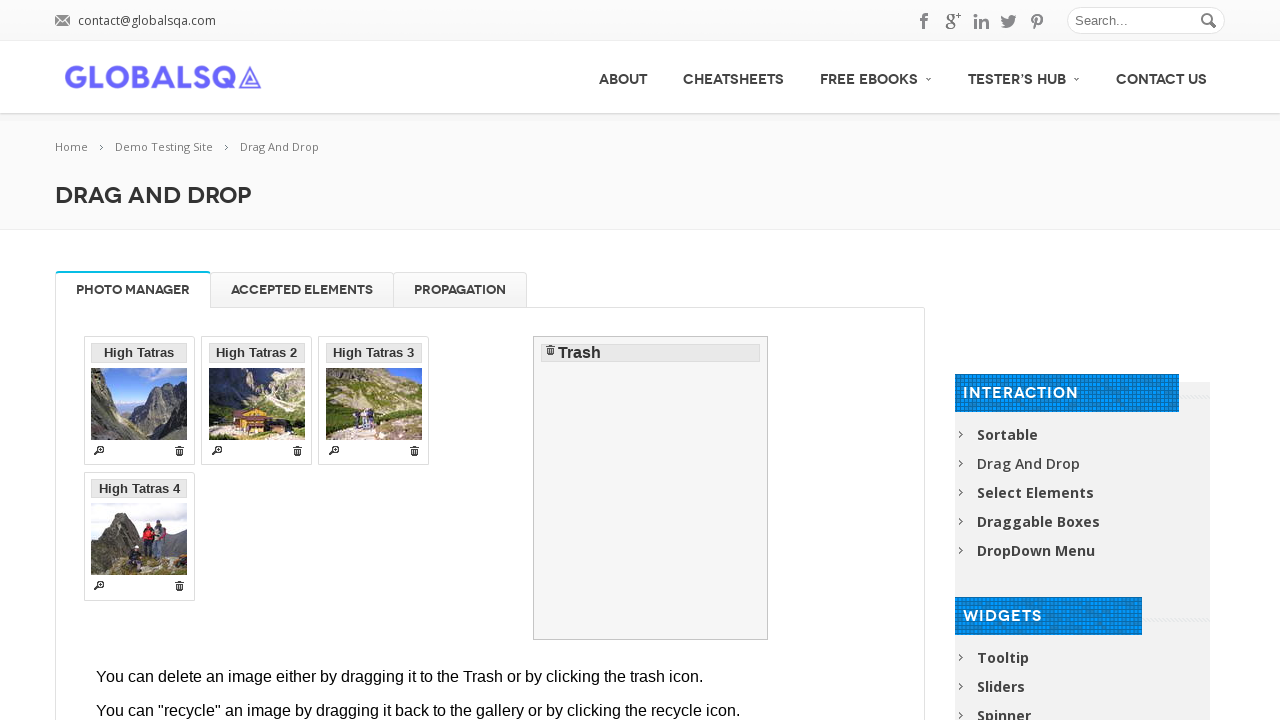

Located trash container
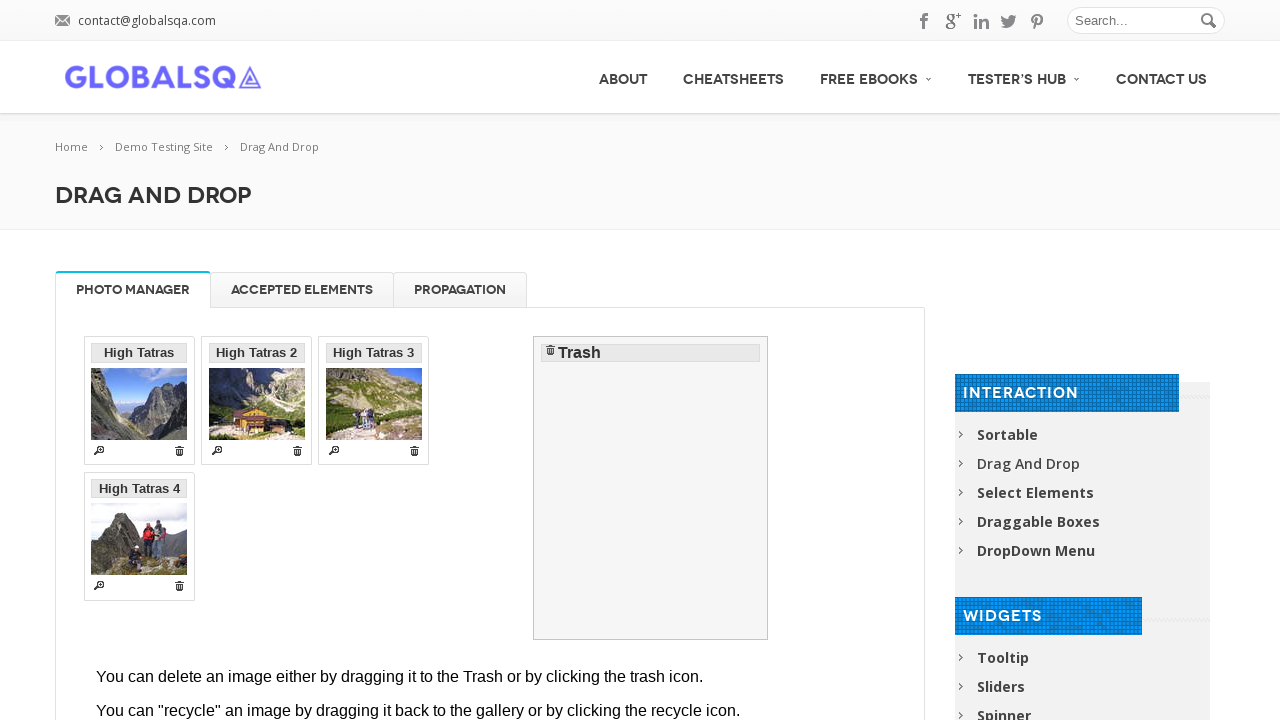

Dragged High Tatras peaks image to trash at (651, 488)
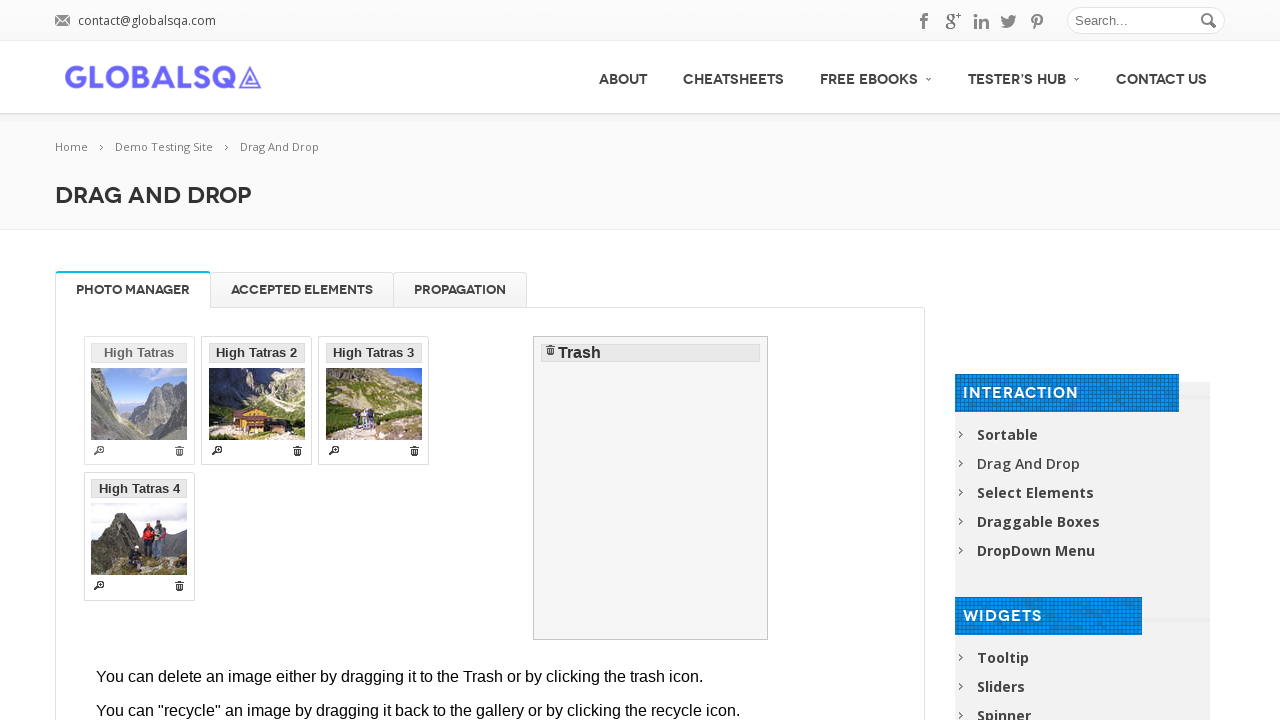

Dragged Green mountain lake chalet image to trash at (651, 488)
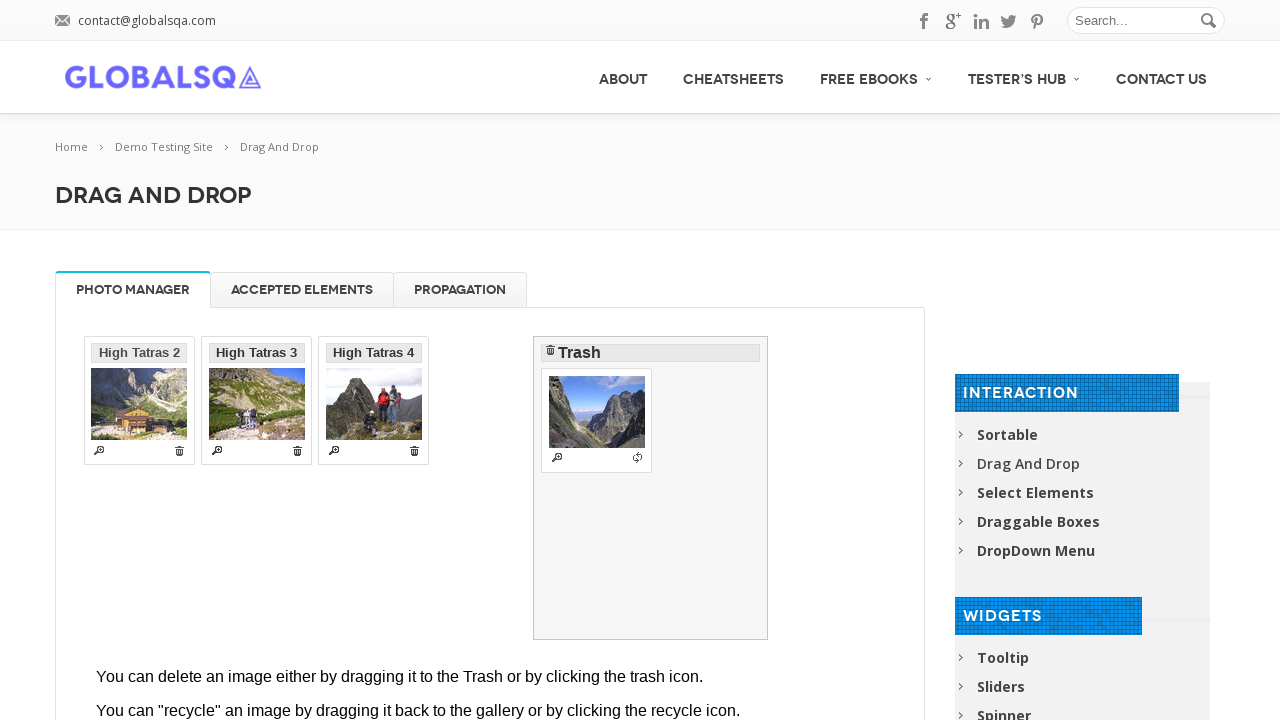

Waited for drag operations to complete
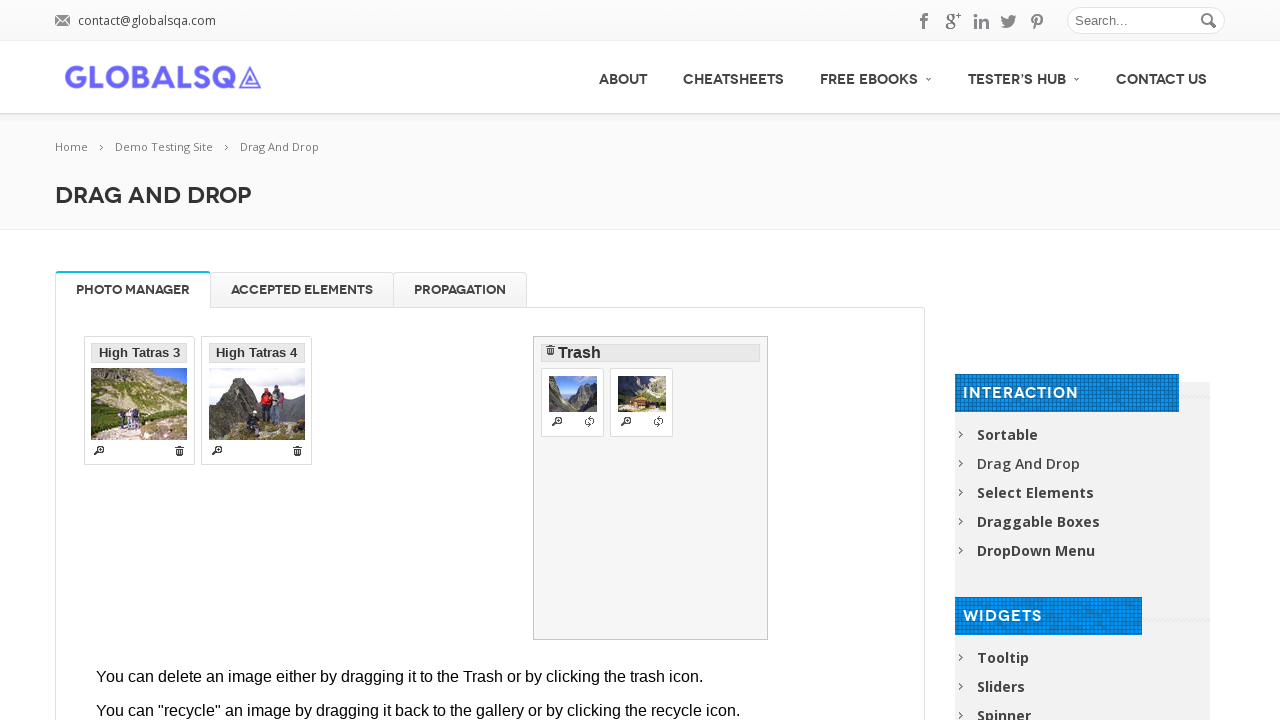

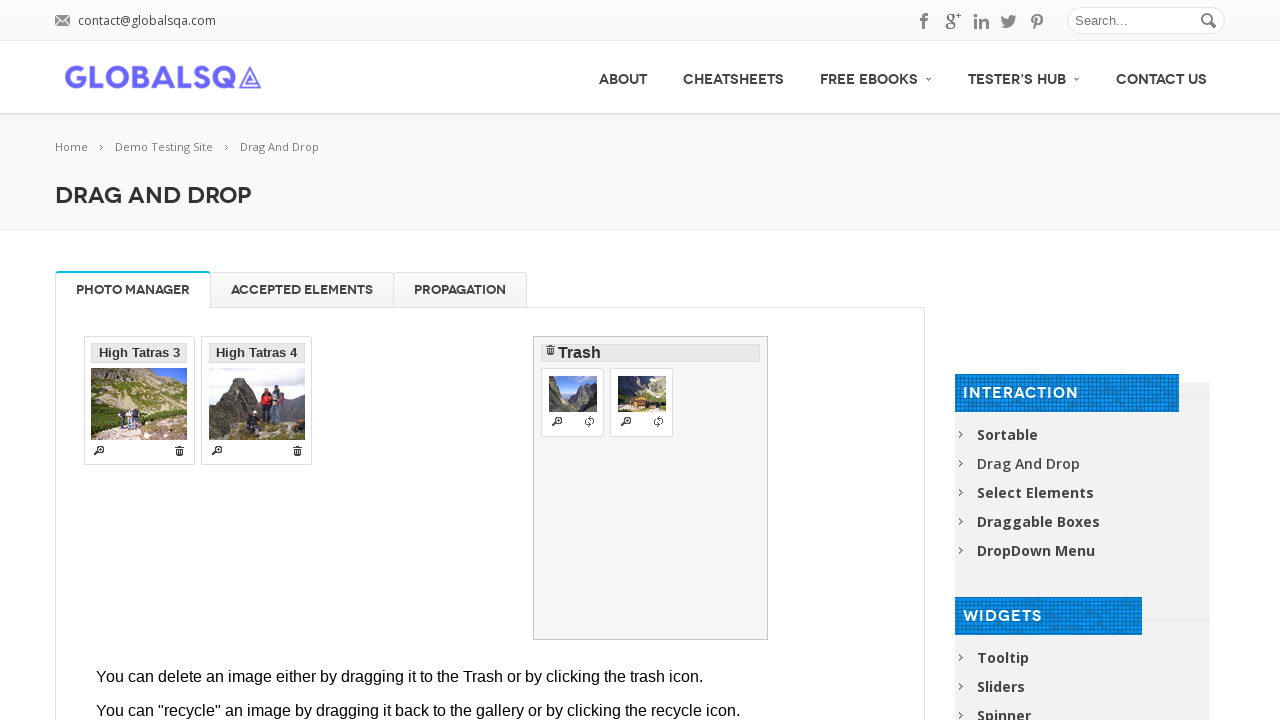